Tests JavaScript alert handling by triggering a confirmation alert and accepting it

Starting URL: http://www.tizag.com/javascriptT/javascriptalert.php

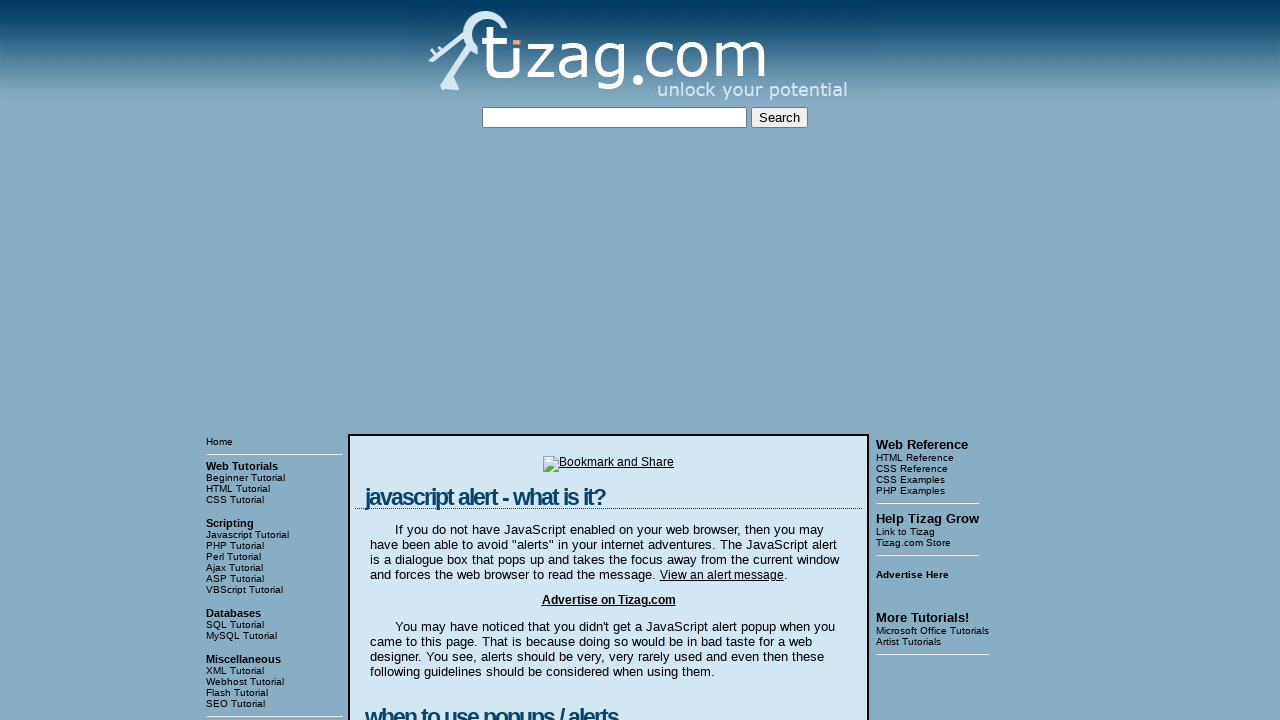

Clicked the Confirmation Alert button to trigger alert at (428, 361) on input[value='Confirmation Alert']
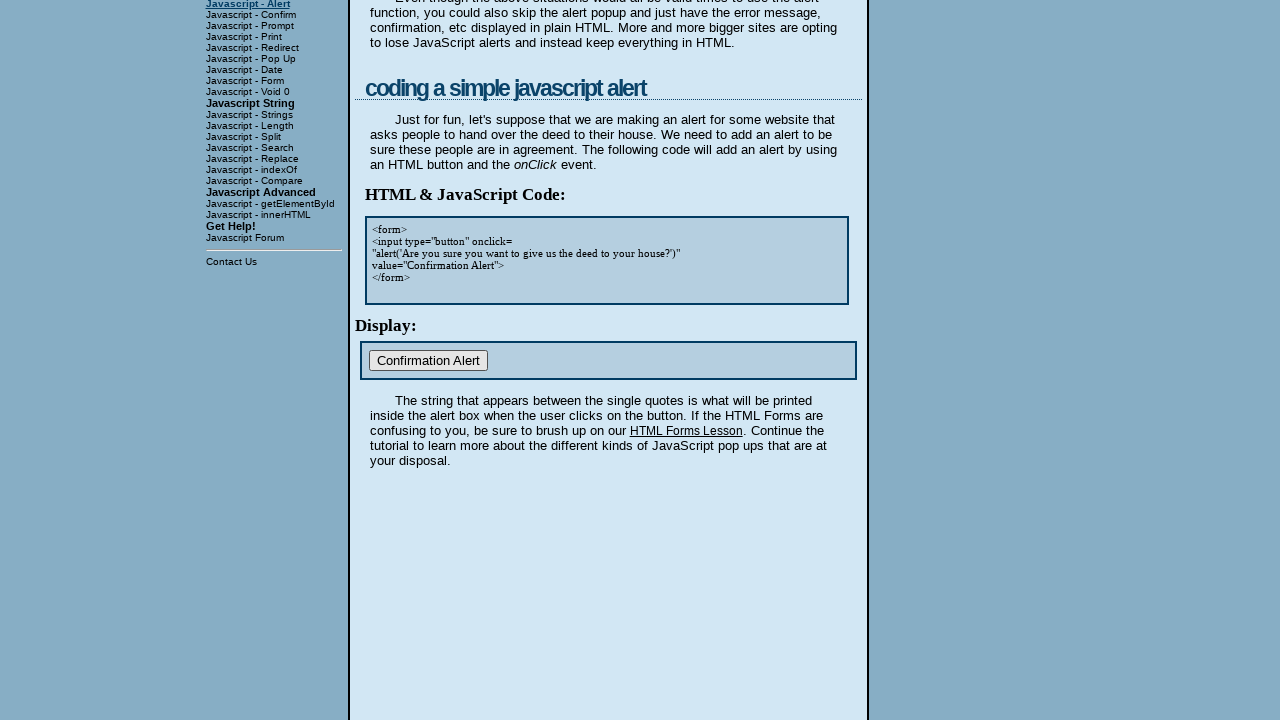

Set up dialog handler to accept alerts
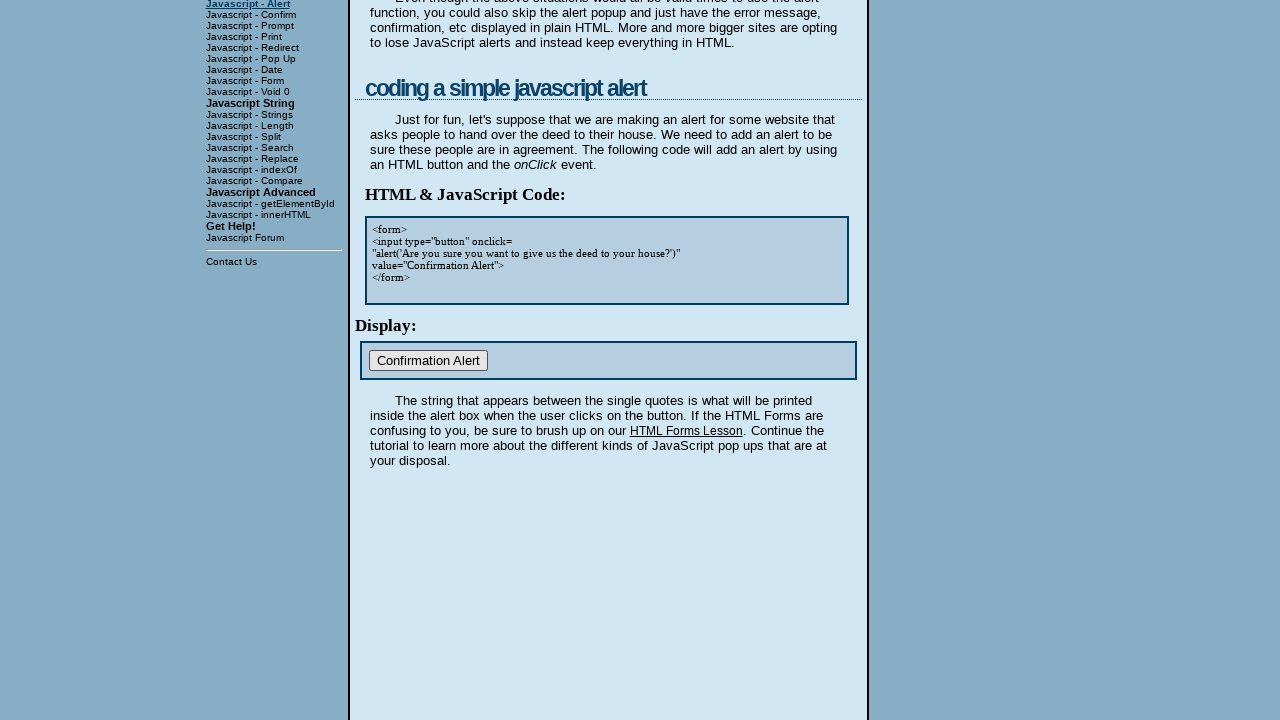

Clicked the Confirmation Alert button again to verify handler works at (428, 361) on input[value='Confirmation Alert']
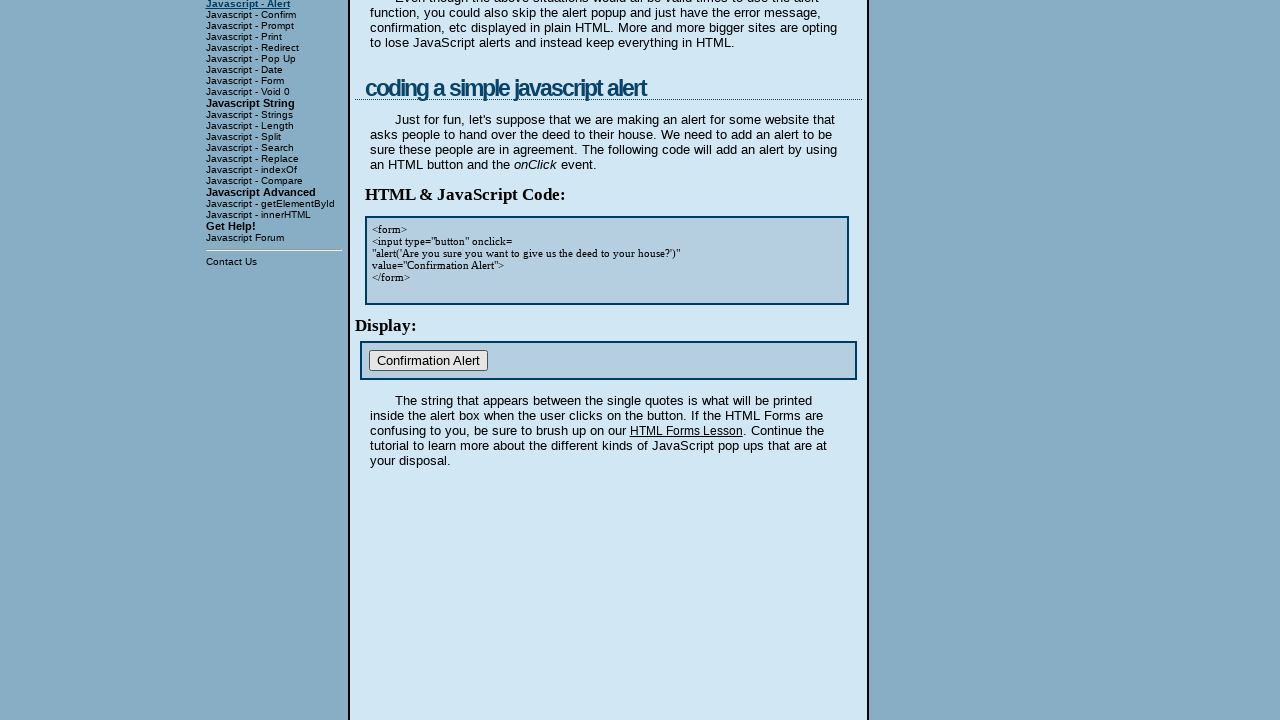

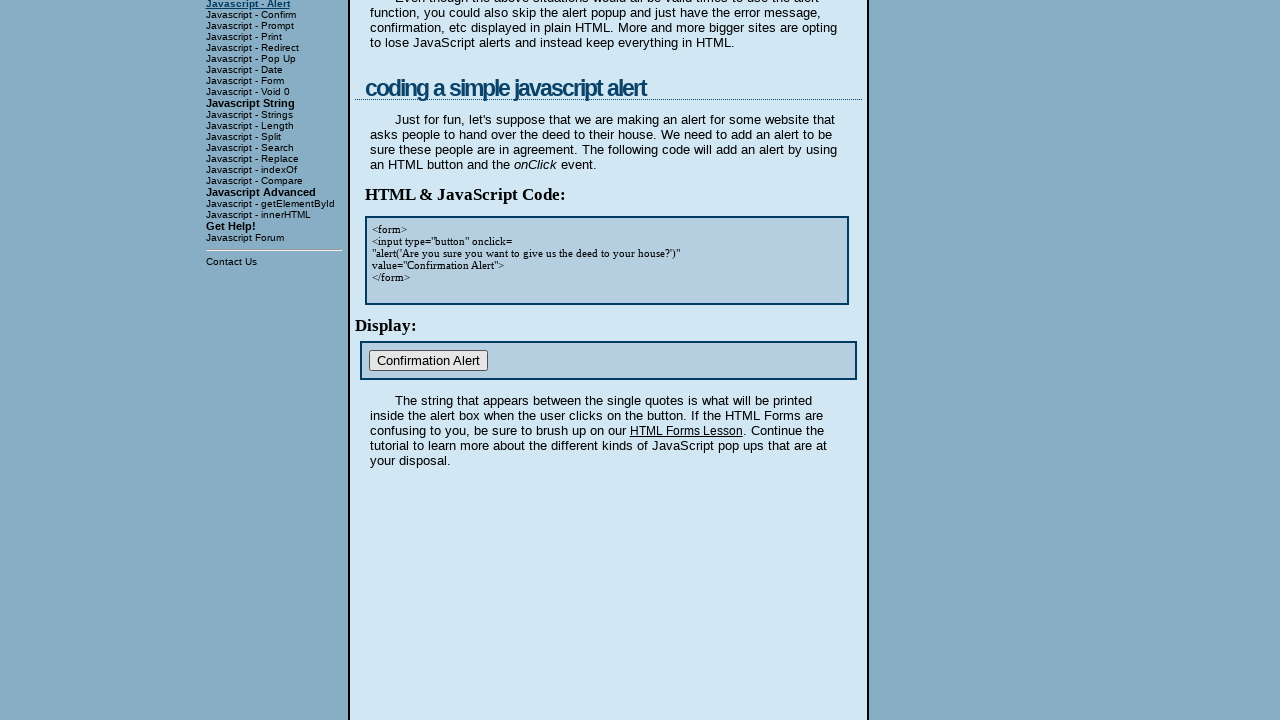